Tests a date picker widget by clicking on the date input field to open the picker, then clicking the next month navigation button to advance the calendar.

Starting URL: https://demoapps.qspiders.com/ui/datePick?sublist=0

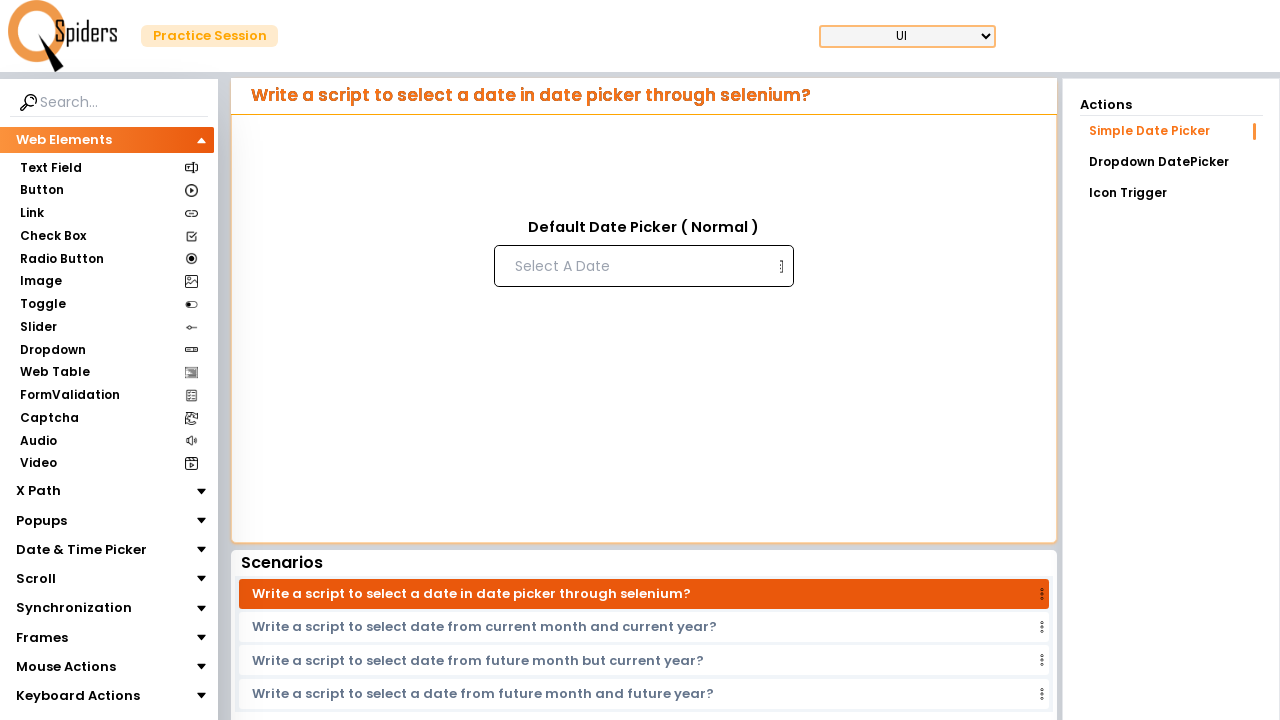

Clicked date input field to open the date picker at (642, 266) on input[placeholder='Select A Date']
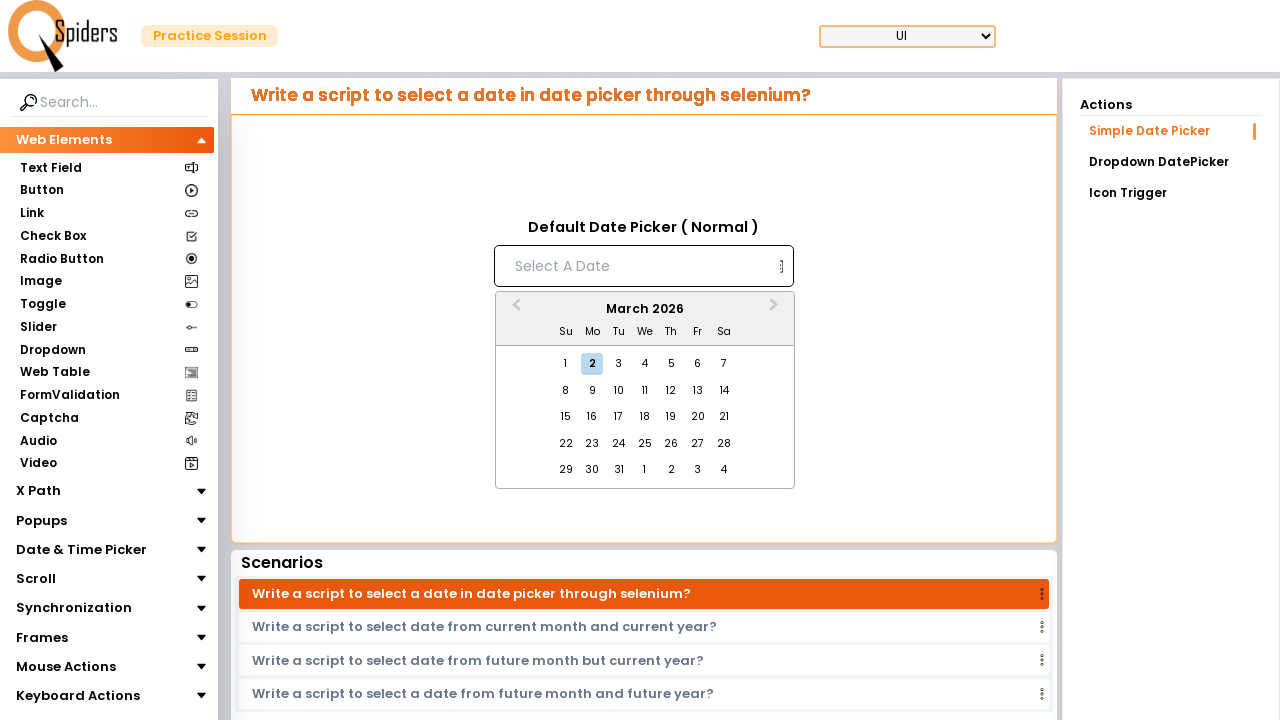

Date picker widget loaded and appeared on screen
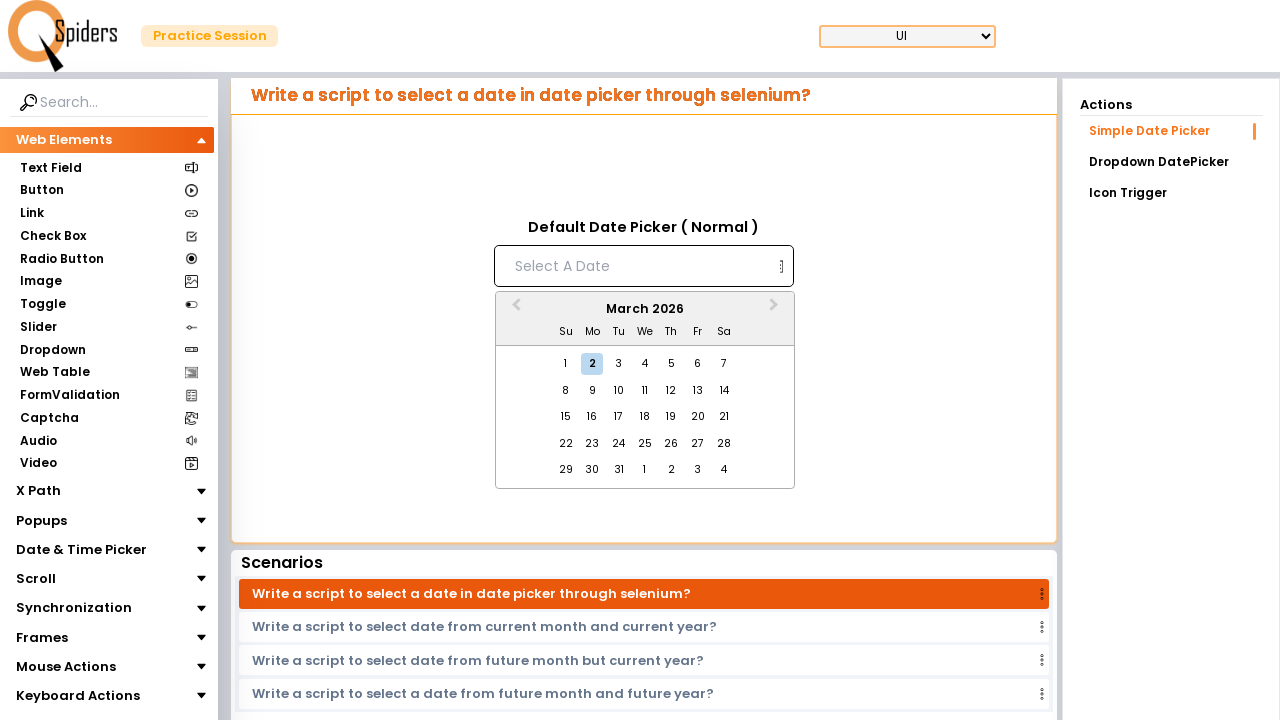

Clicked next month navigation button to advance calendar
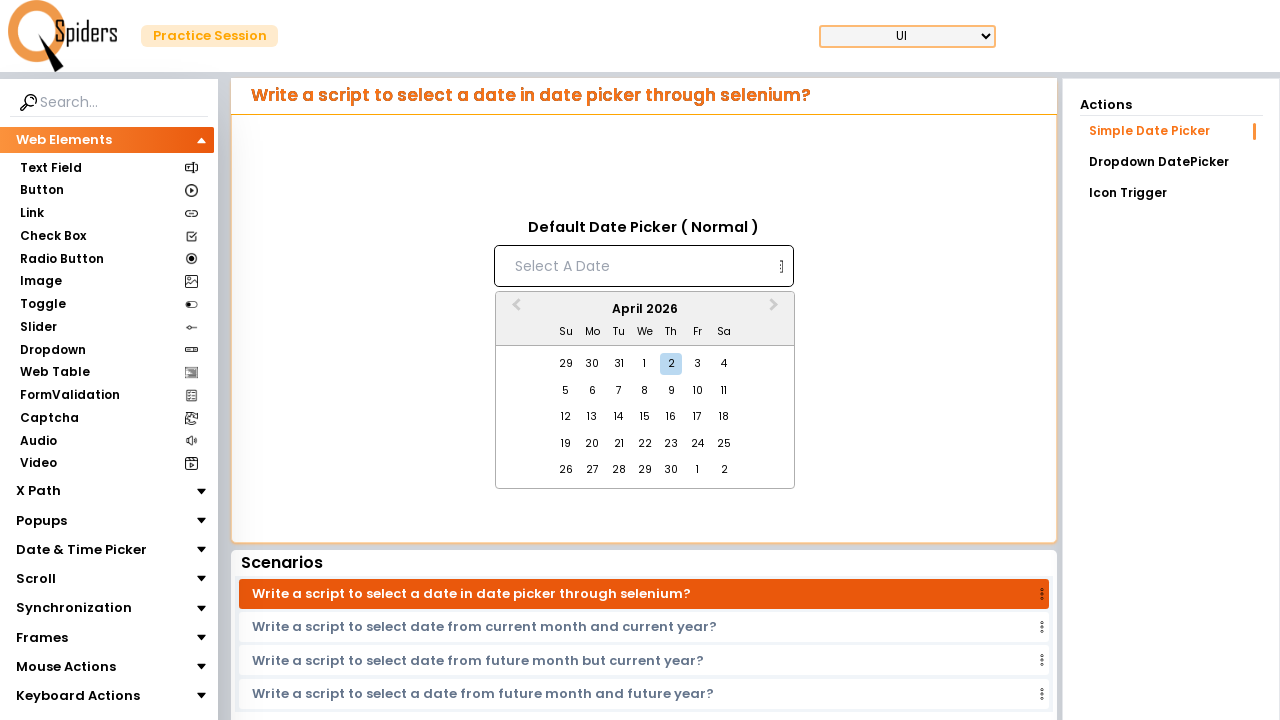

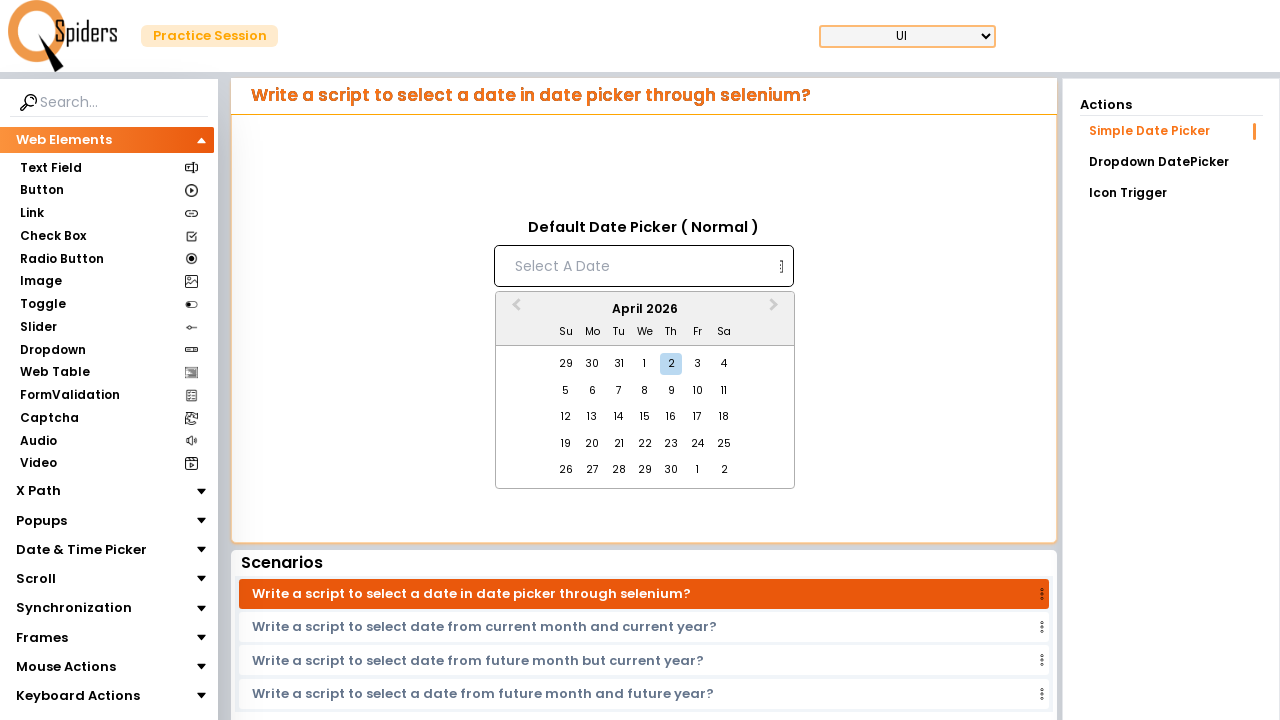